Tests filtering to display only active (uncompleted) todo items

Starting URL: https://demo.playwright.dev/todomvc

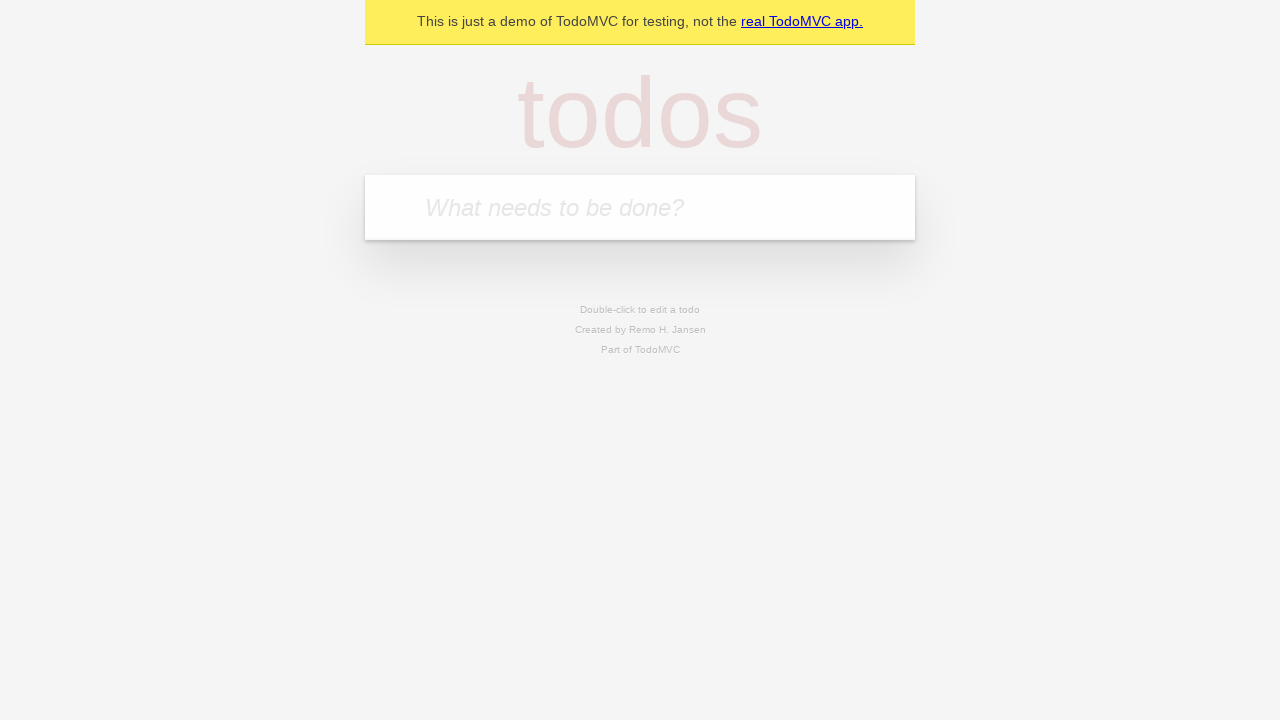

Filled new todo input with 'buy some cheese' on .new-todo
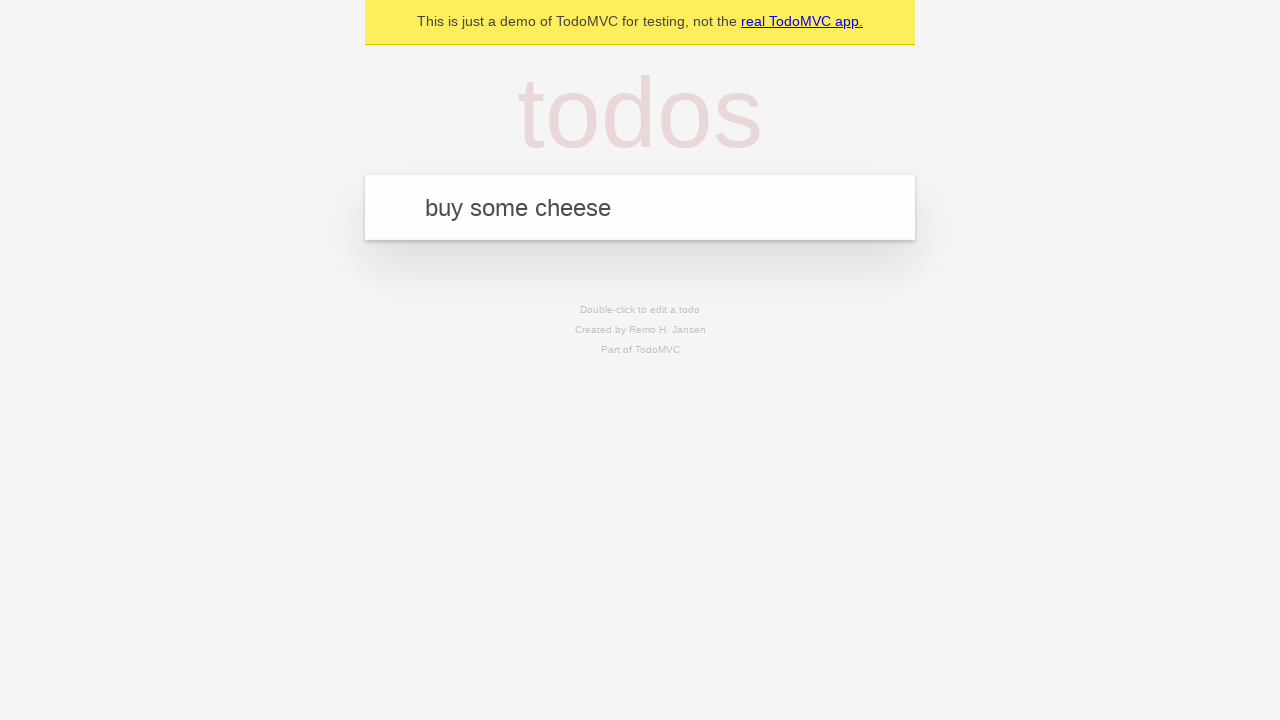

Pressed Enter to create first todo item on .new-todo
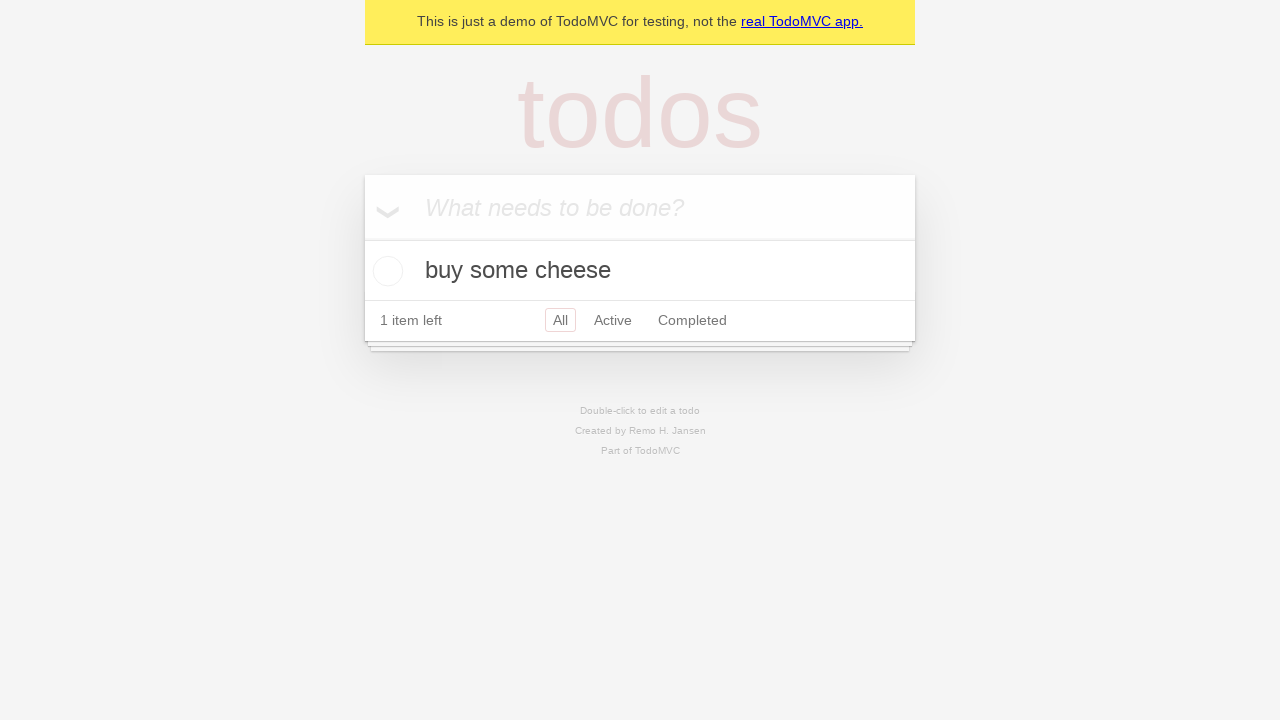

Filled new todo input with 'feed the cat' on .new-todo
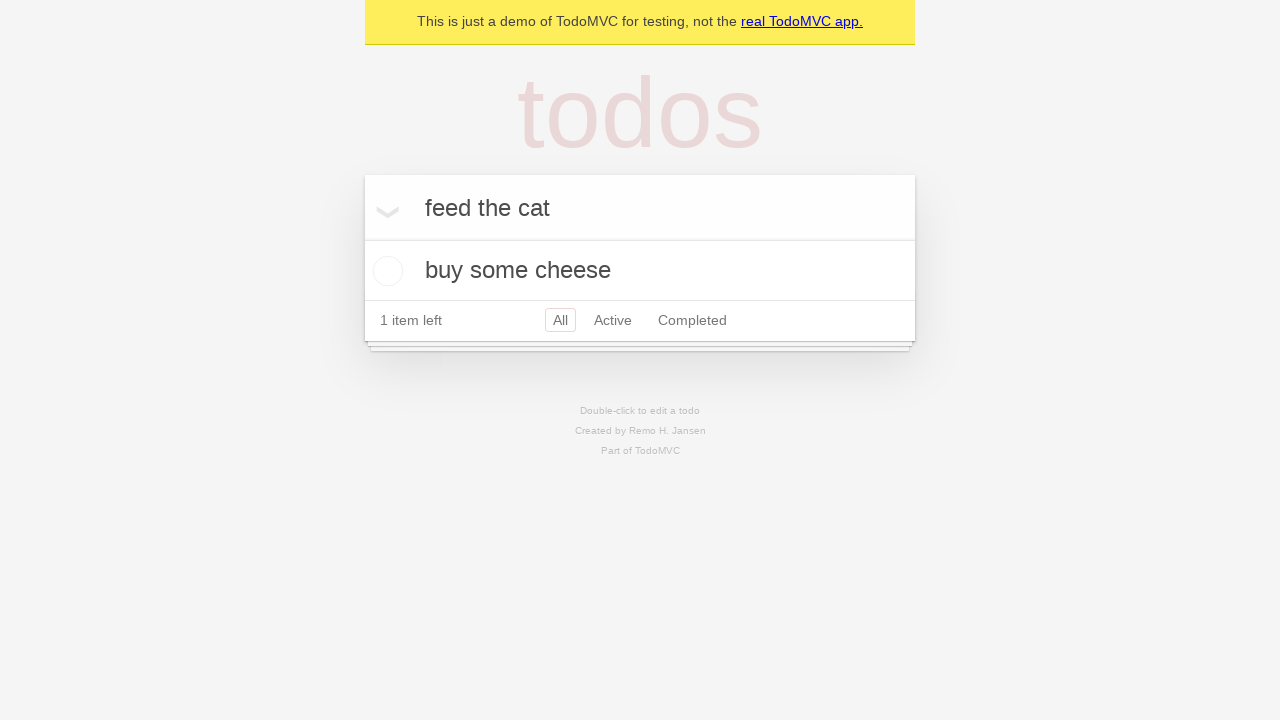

Pressed Enter to create second todo item on .new-todo
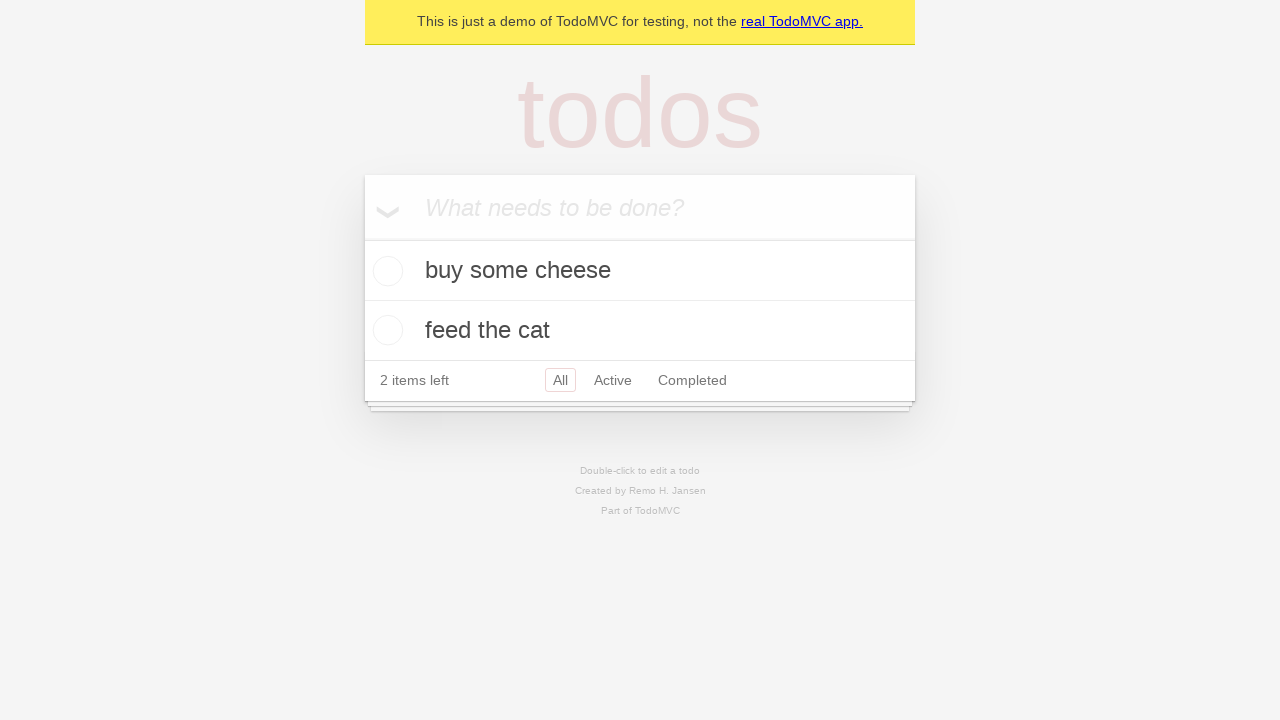

Filled new todo input with 'book a doctors appointment' on .new-todo
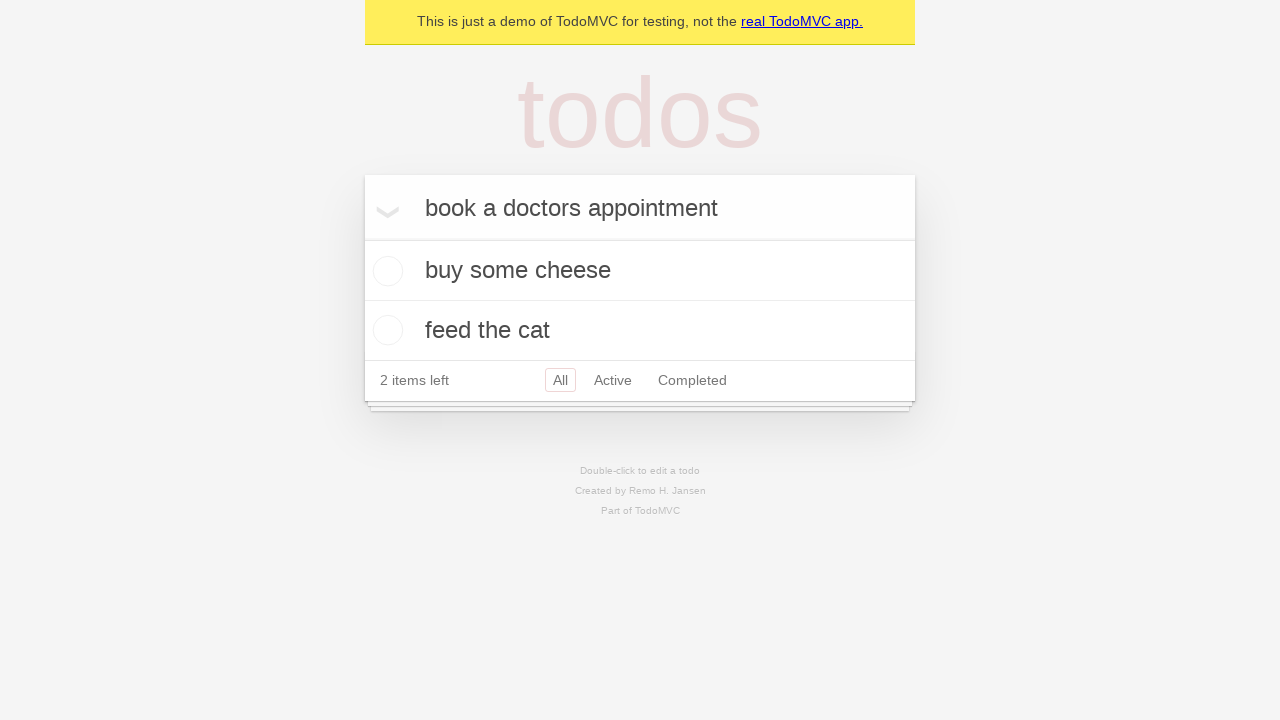

Pressed Enter to create third todo item on .new-todo
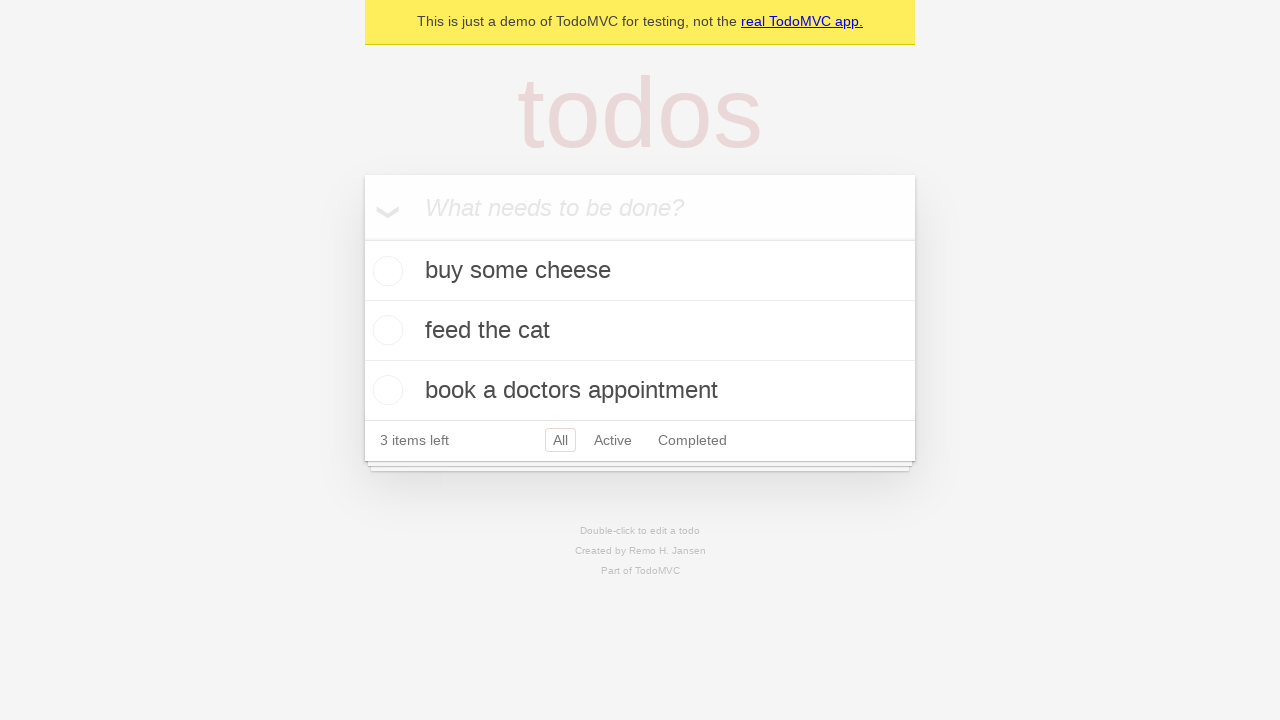

Waited for all three todo items to appear in the list
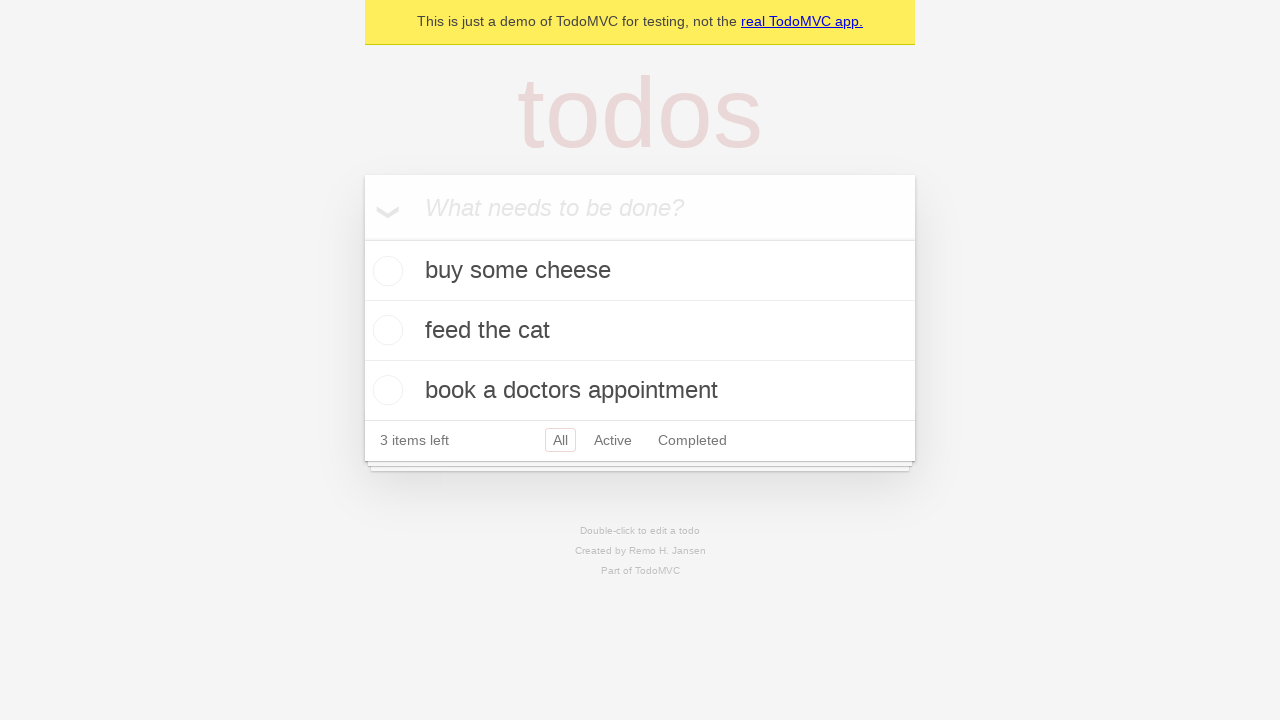

Checked the second todo item as completed at (385, 330) on .todo-list li .toggle >> nth=1
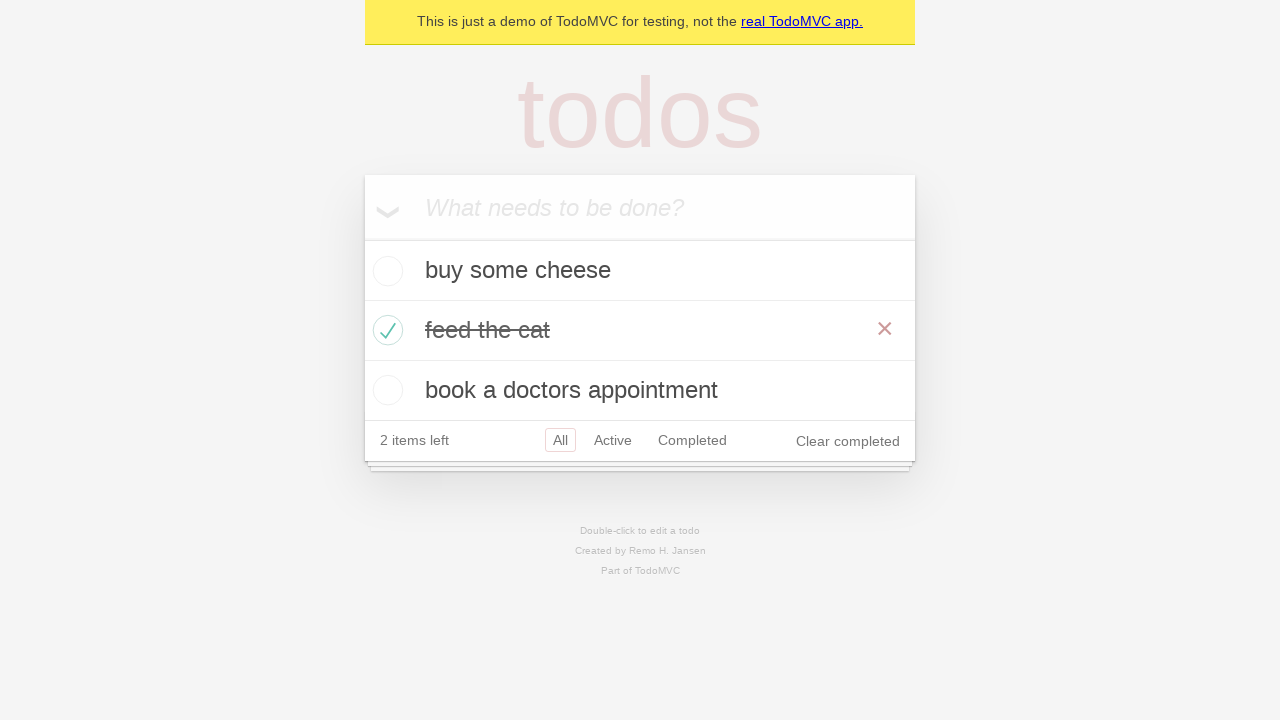

Clicked the Active filter to display only uncompleted items at (613, 440) on .filters >> text=Active
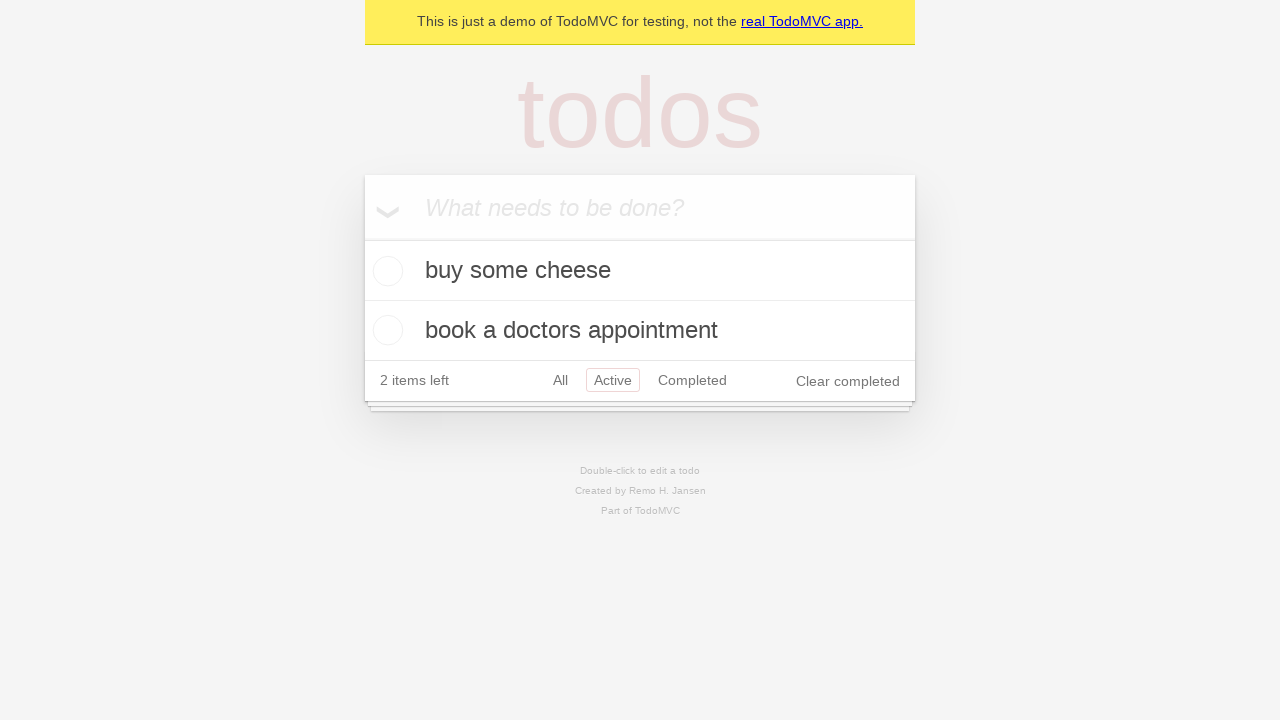

Waited for filtered view to show only 2 active (uncompleted) todo items
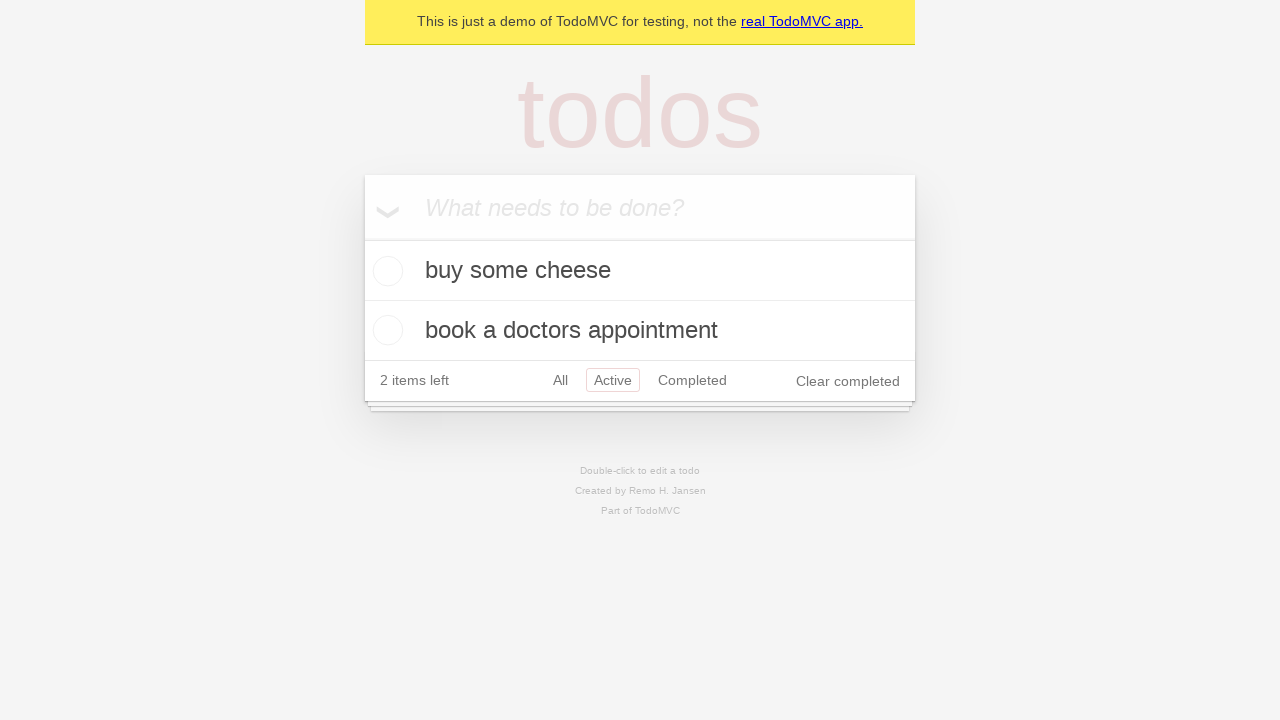

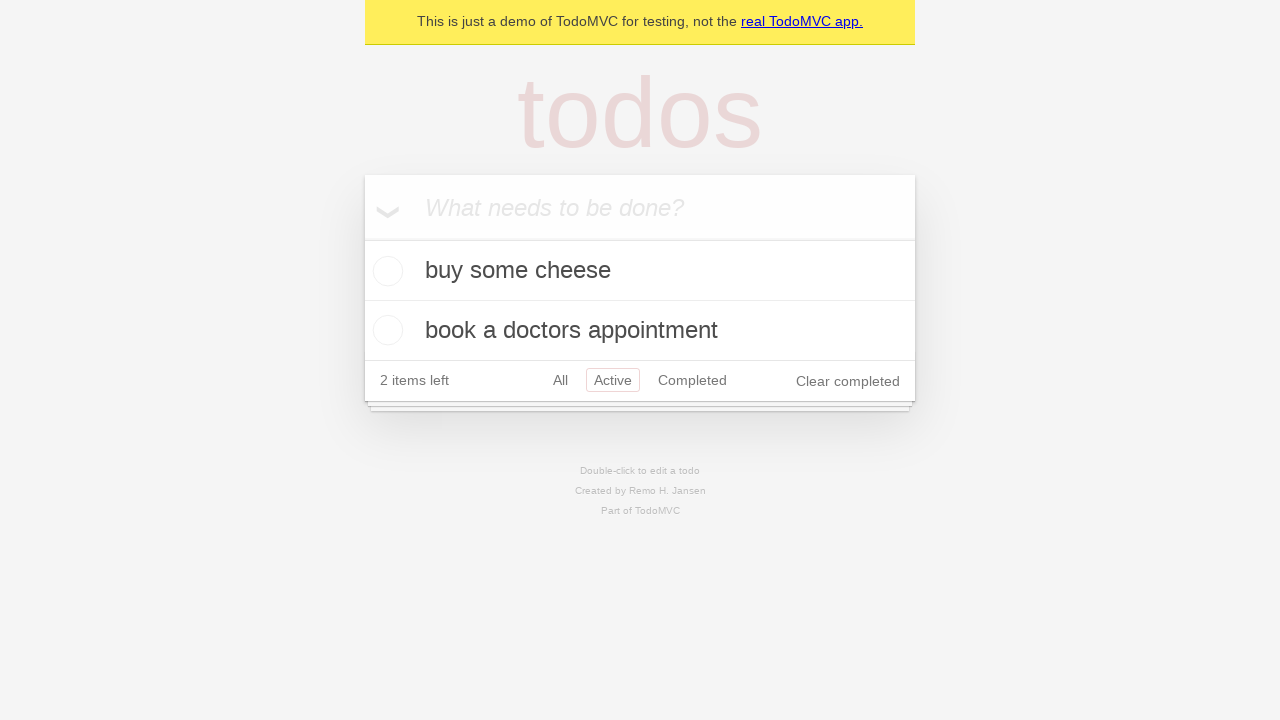